Tests dynamic loading where an element is initially hidden, clicks Start button and verifies the element appears with "Hello World!" text

Starting URL: https://the-internet.herokuapp.com/dynamic_loading/1

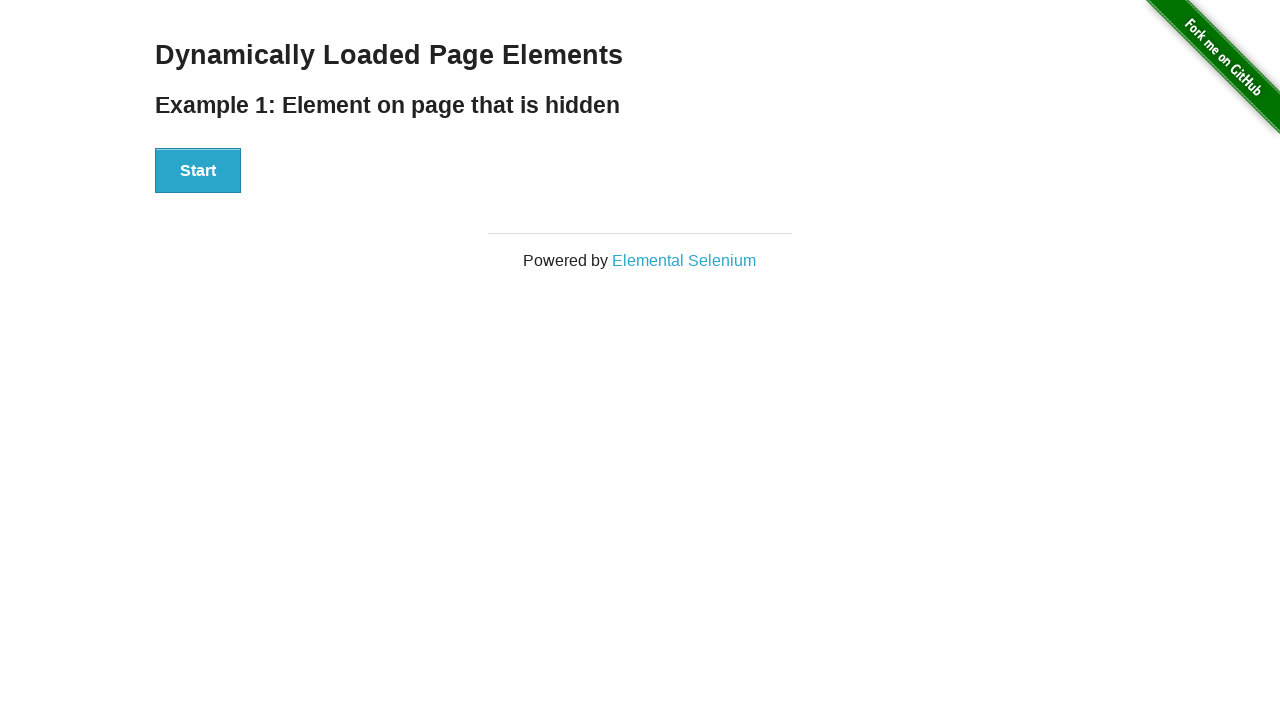

Navigated to dynamic loading page
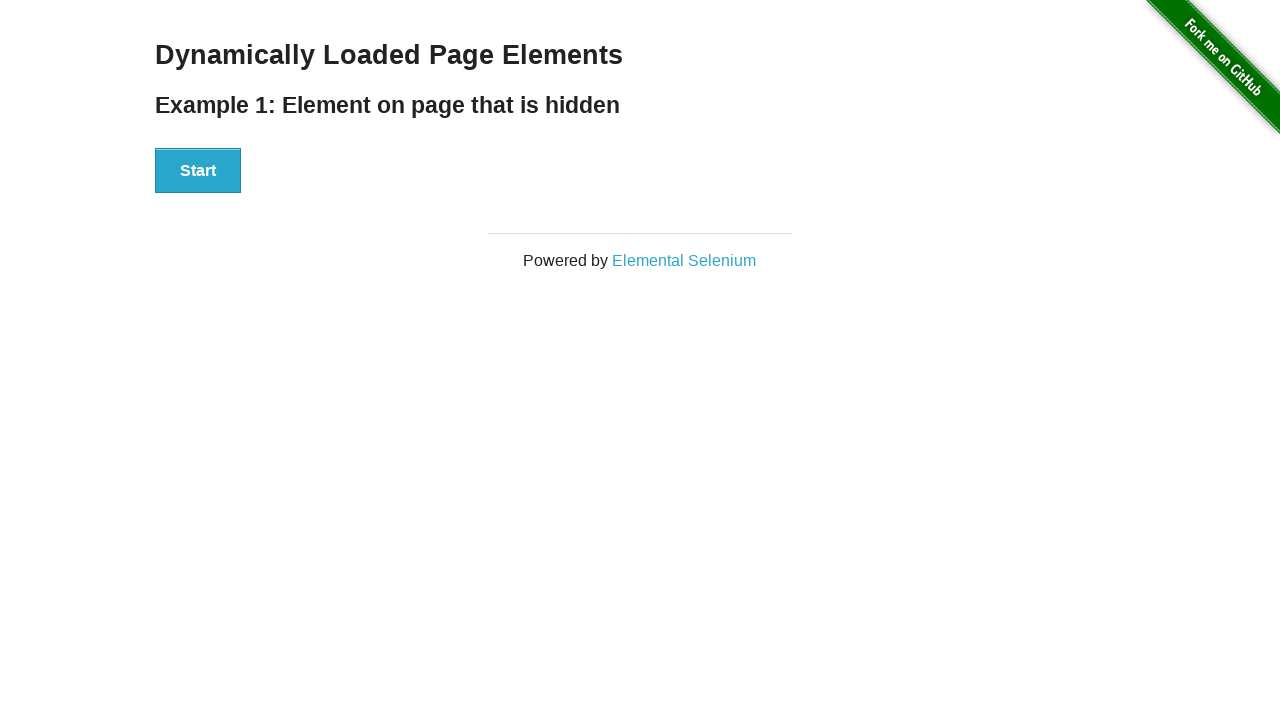

Clicked Start button to trigger dynamic loading at (198, 171) on xpath=//button[text()='Start']
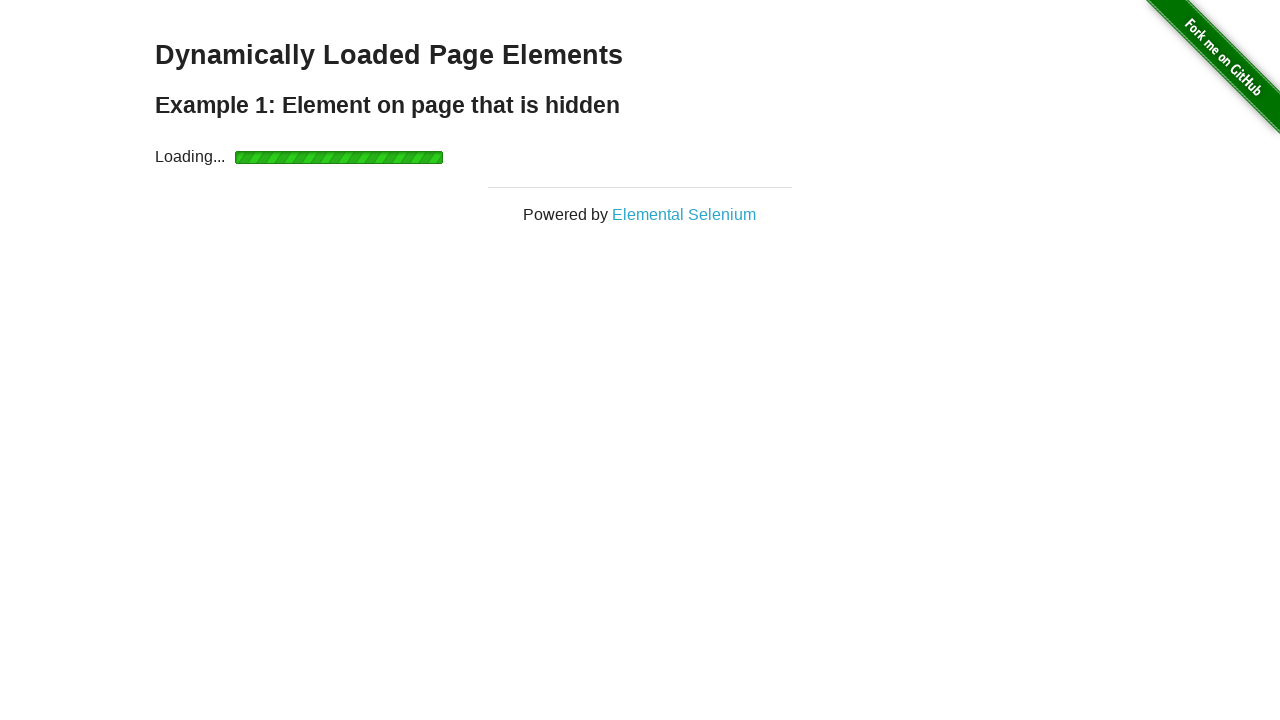

Dynamically loaded element appeared and became visible
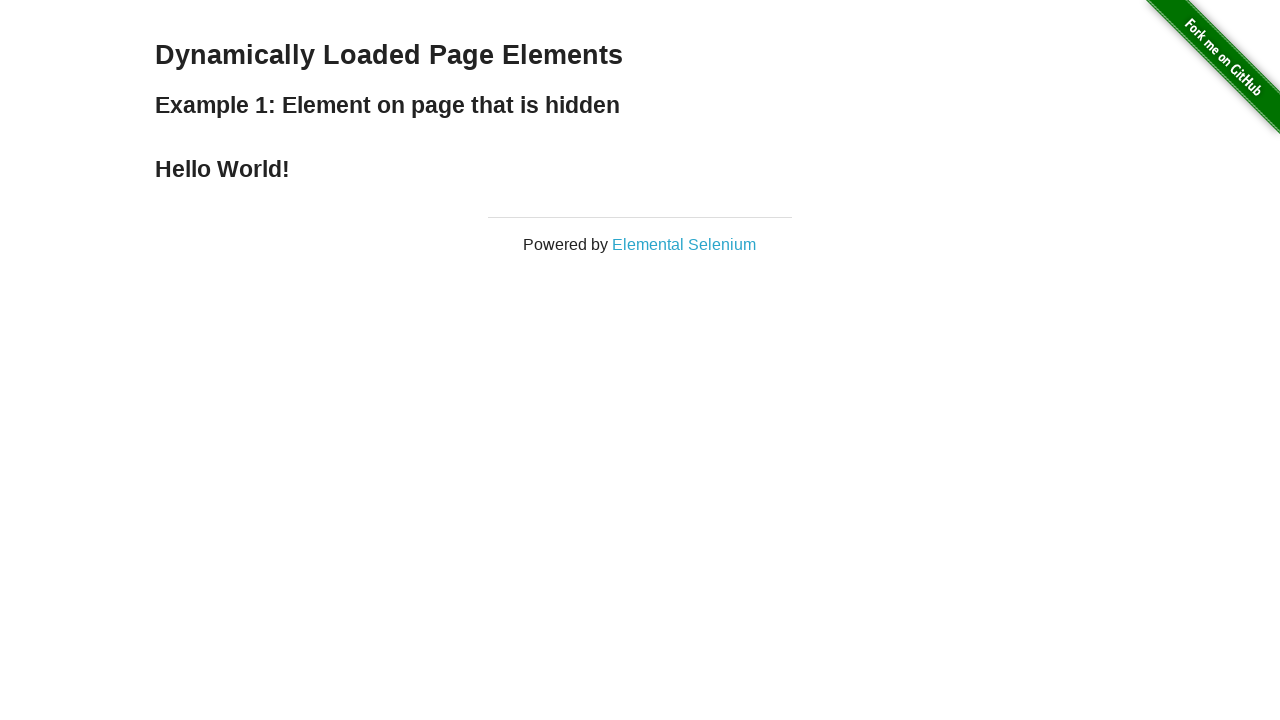

Verified that element contains 'Hello World!' text
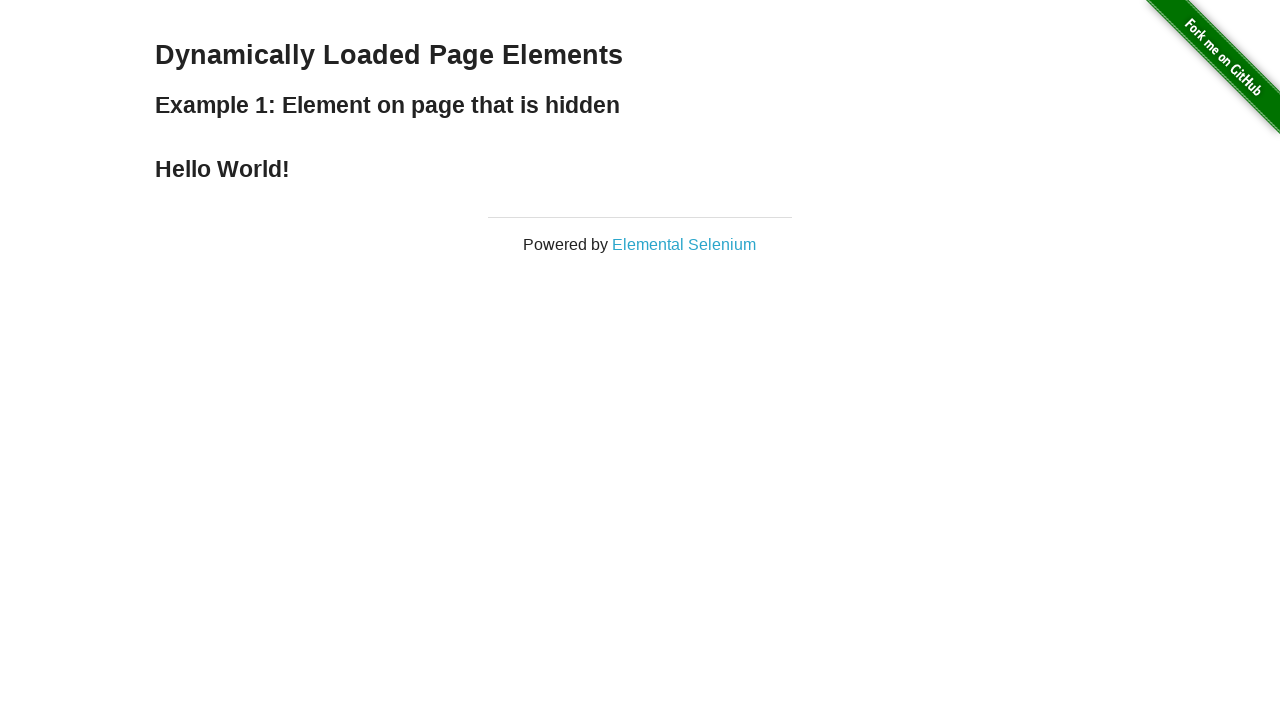

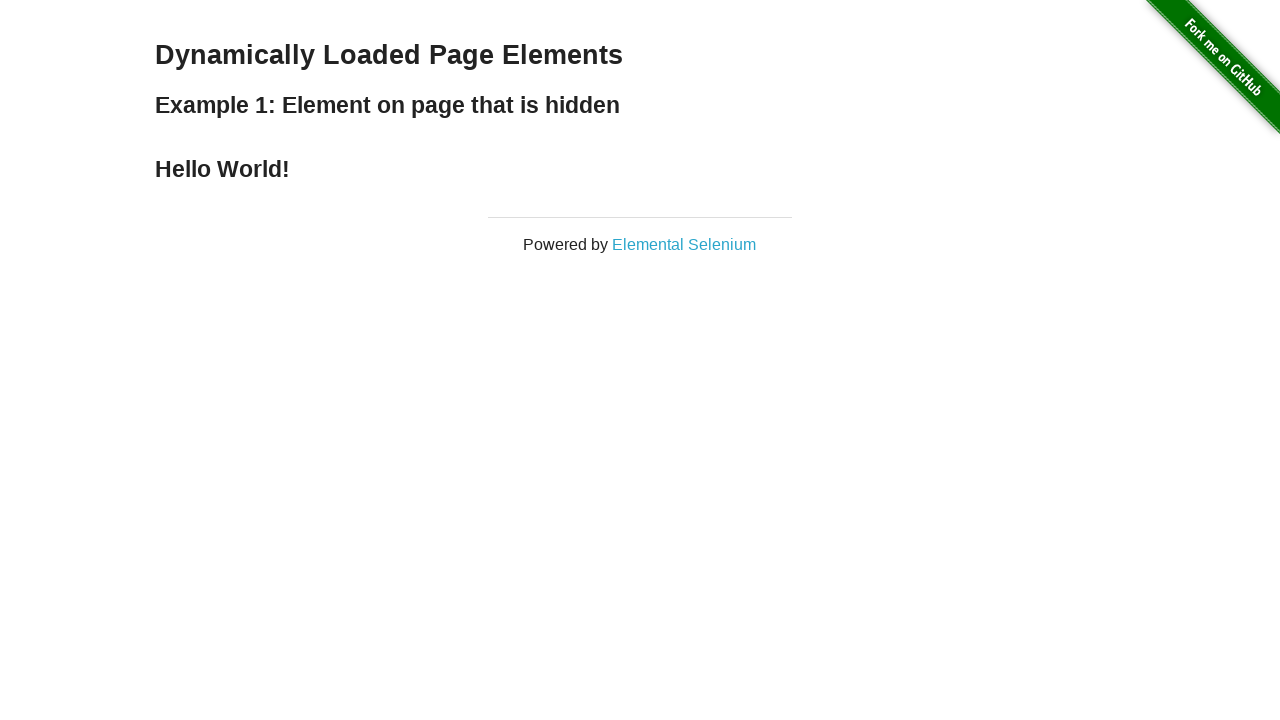